Tests JavaScript confirm alert handling by clicking a button that triggers a confirm dialog, accepting it, and verifying the result message

Starting URL: http://the-internet.herokuapp.com/javascript_alerts

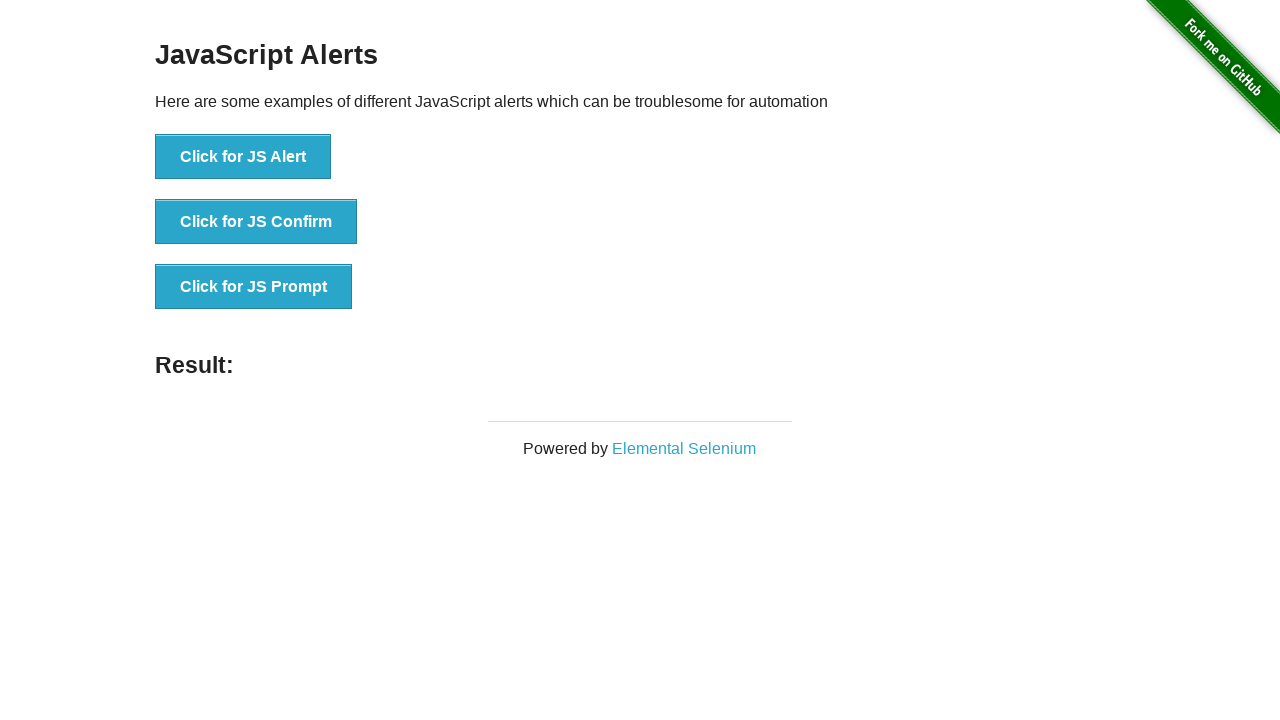

Clicked button to trigger JavaScript confirm alert at (256, 222) on .example li:nth-child(2) button
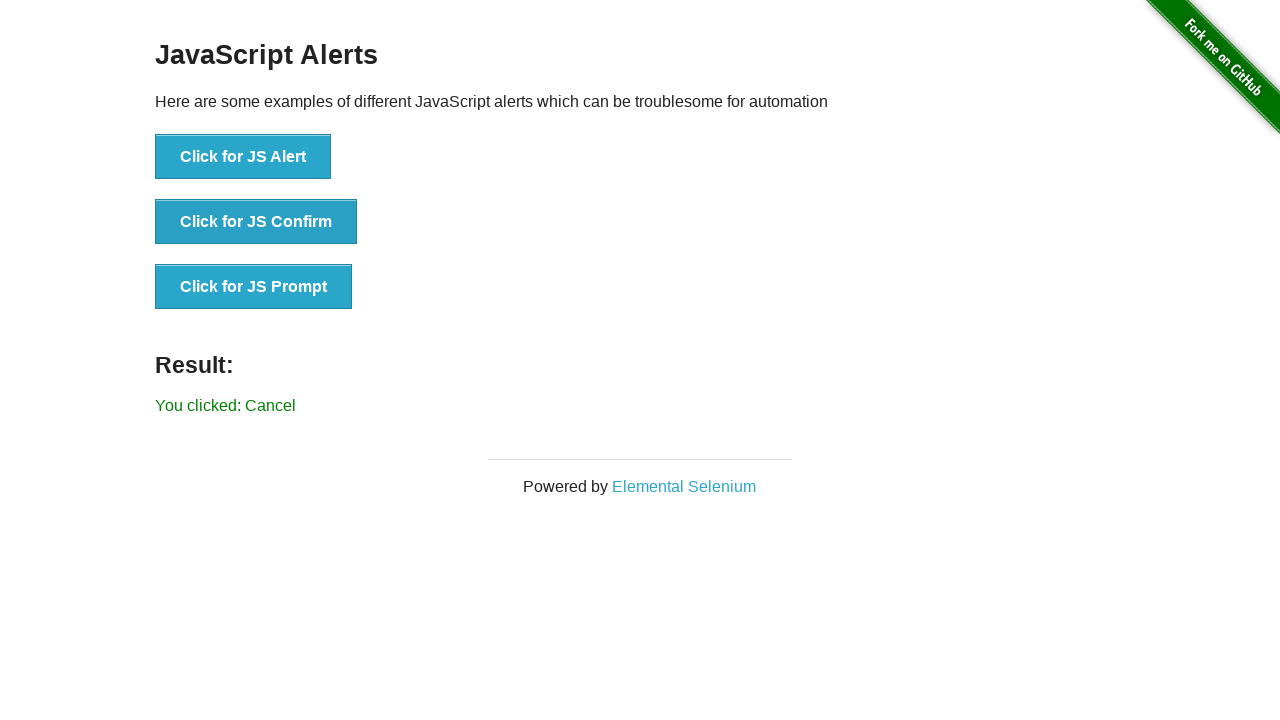

Set up dialog handler to accept confirm dialog
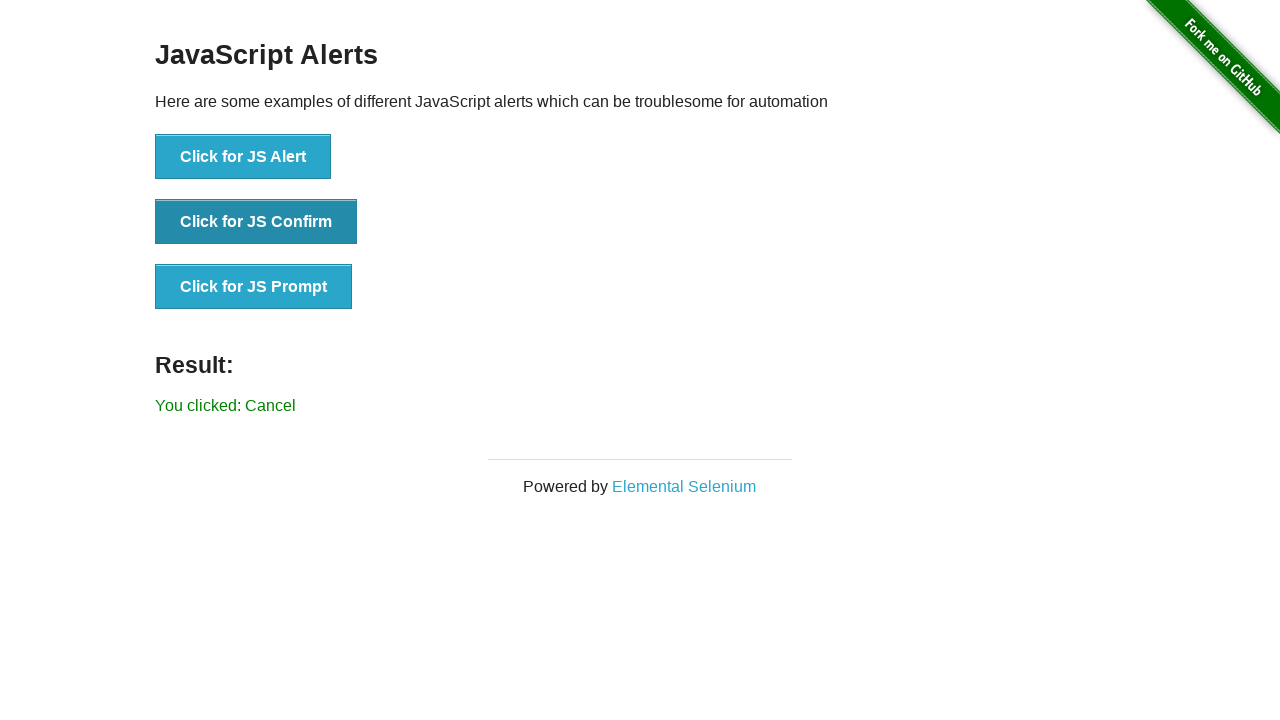

Clicked button again to trigger confirm dialog with handler active at (256, 222) on .example li:nth-child(2) button
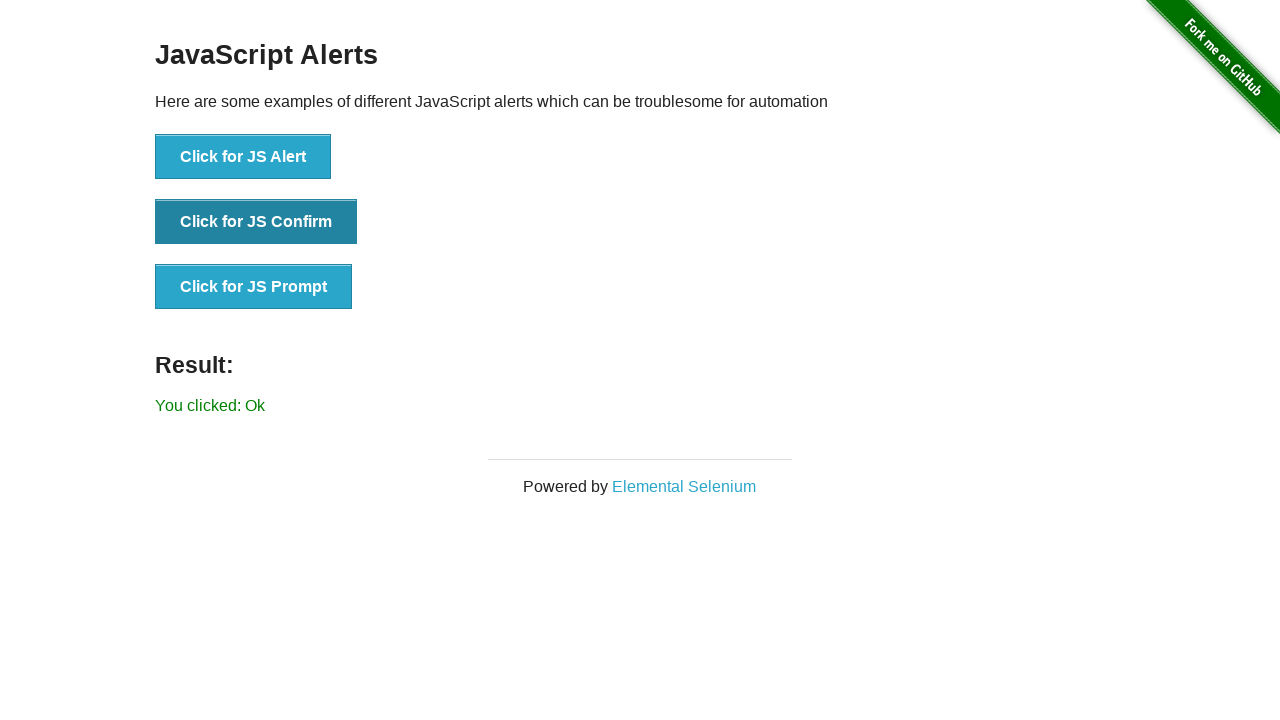

Waited for result message to appear
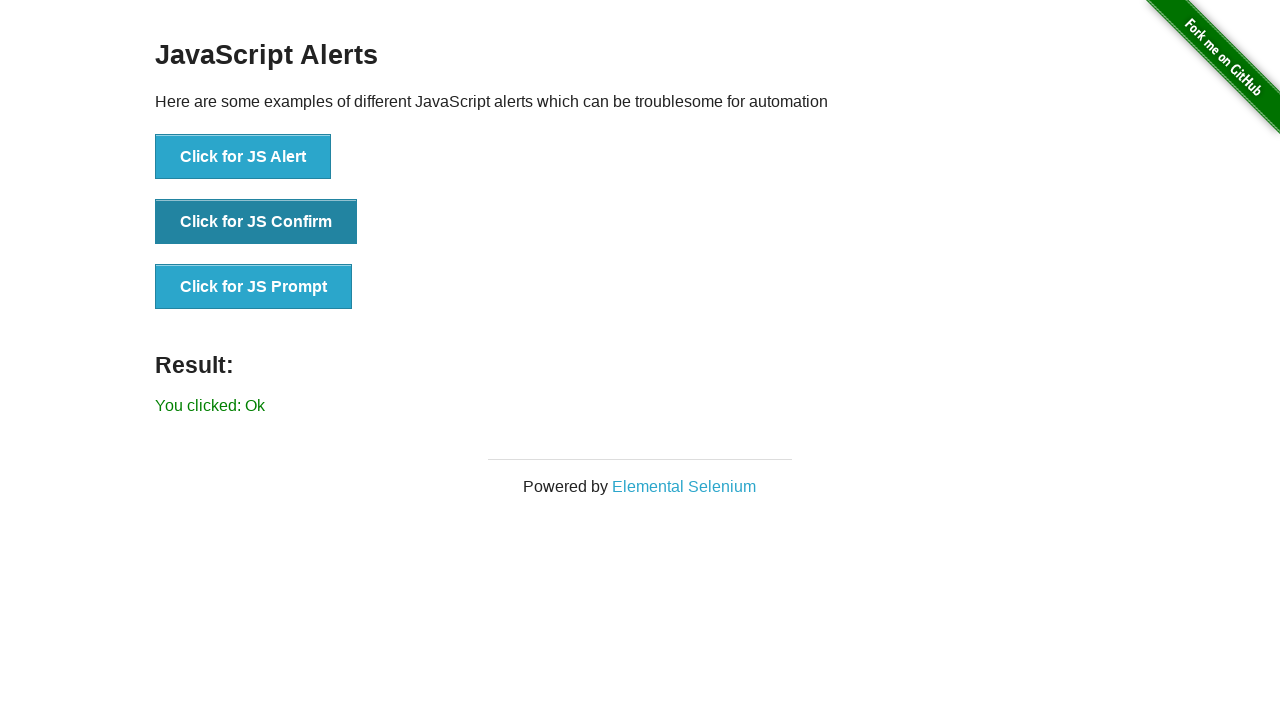

Retrieved result text content
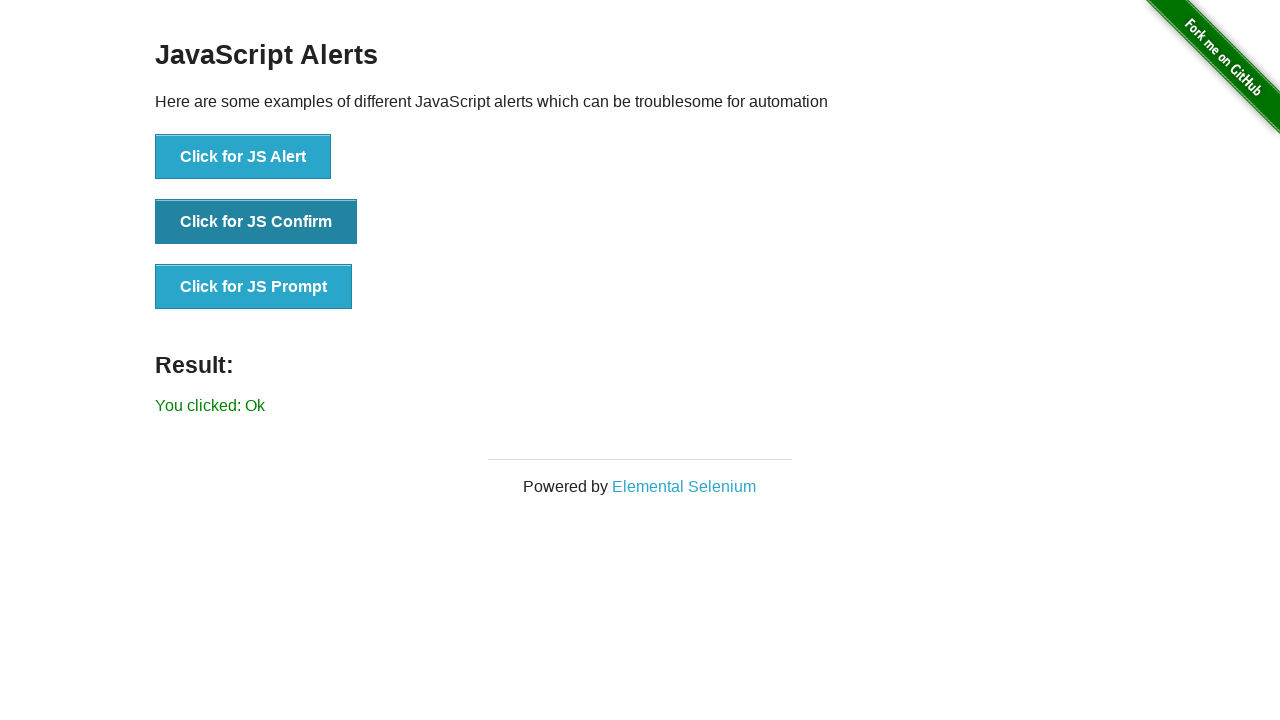

Verified result text equals 'You clicked: Ok'
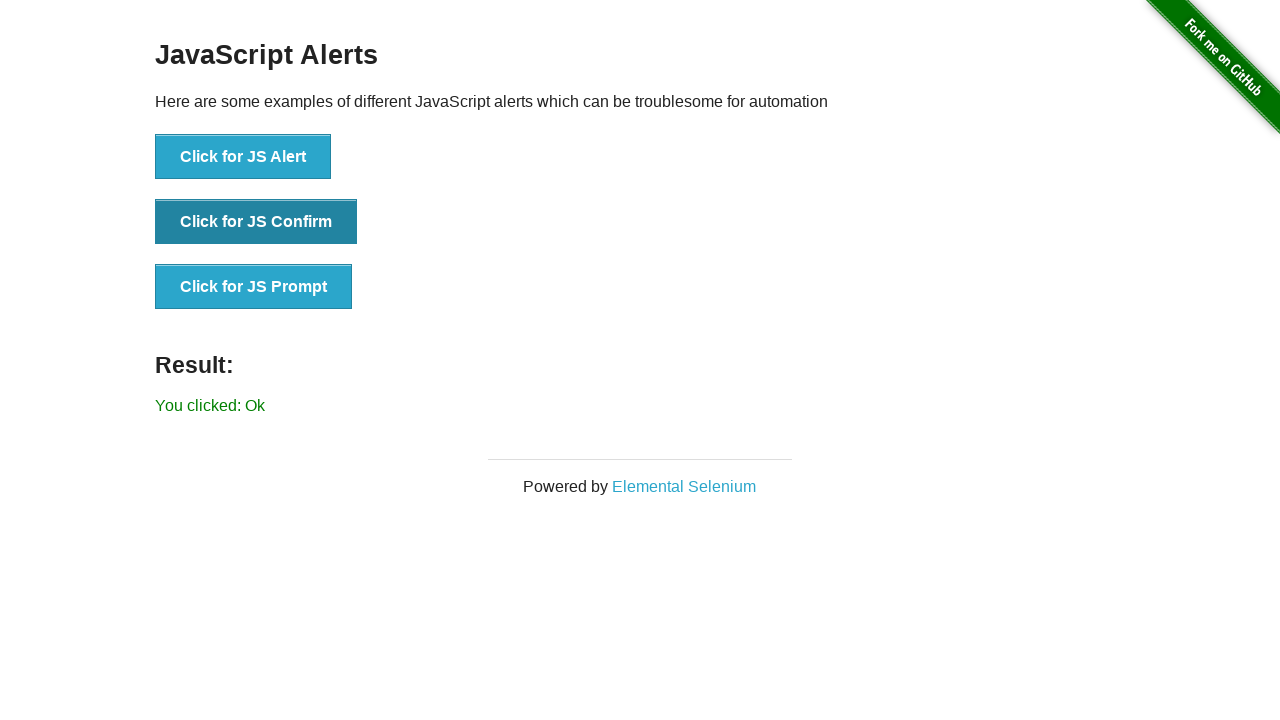

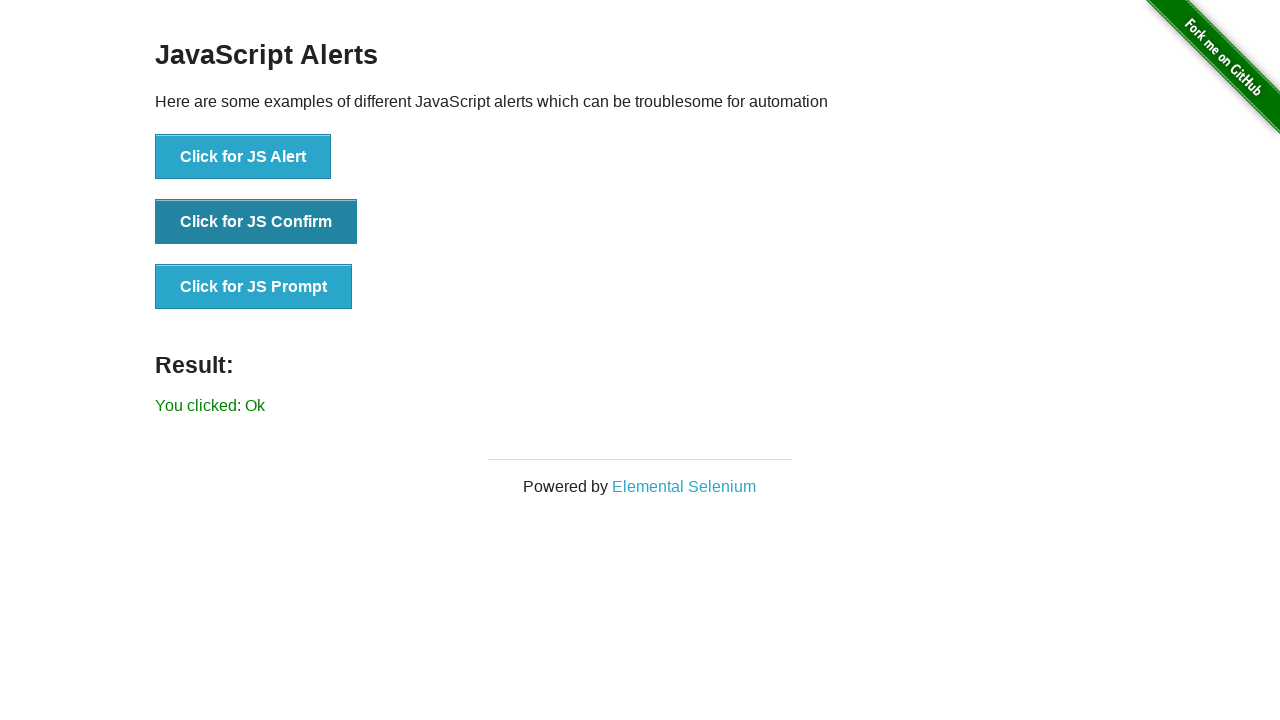